Tests browser window and tab management by opening new tabs and windows, switching between them, and extracting text from each

Starting URL: https://www.tutorialspoint.com/selenium/practice/browser-windows.php

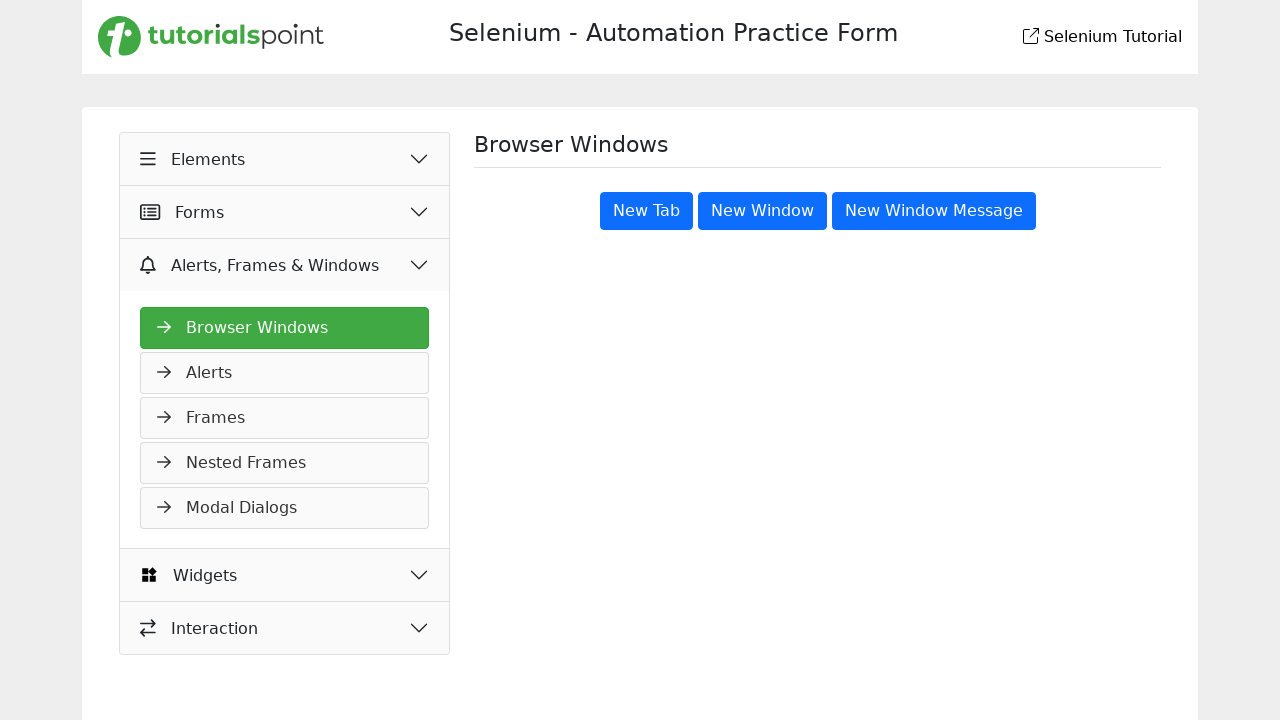

Clicked 'New Tab' button to open a new tab at (646, 211) on xpath=//div/button[text() = 'New Tab']
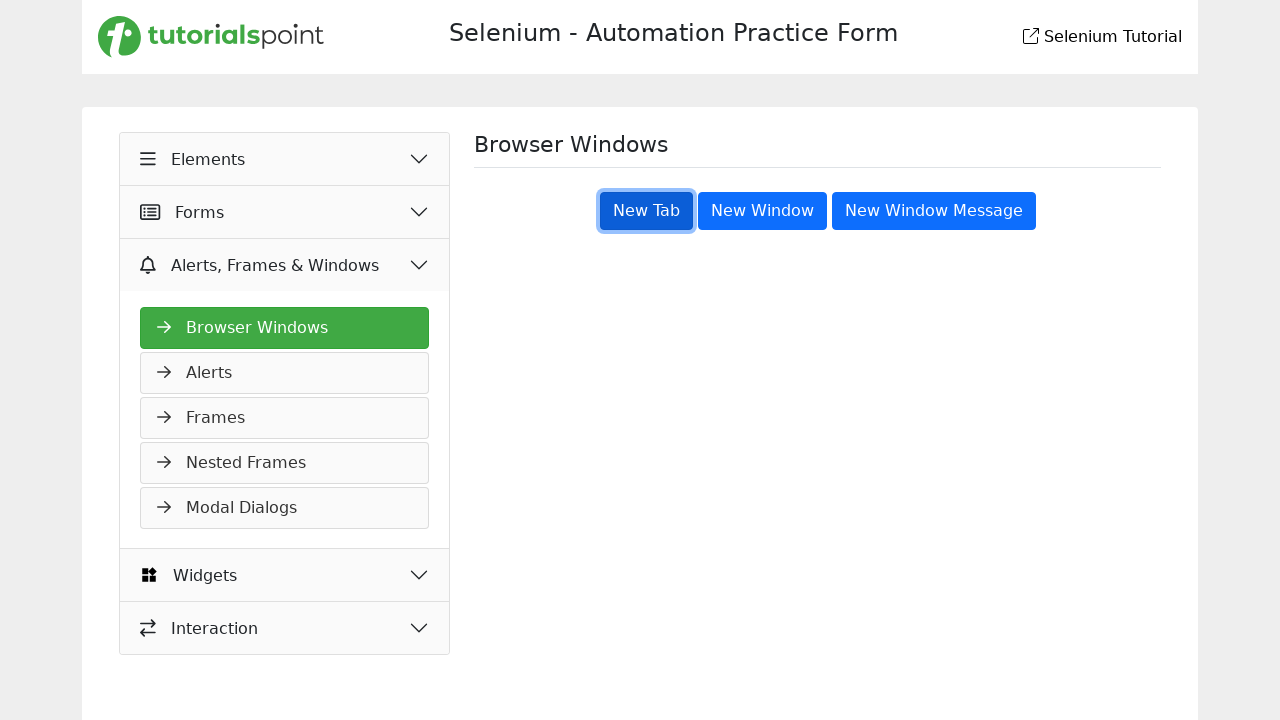

Waited for new tab to load
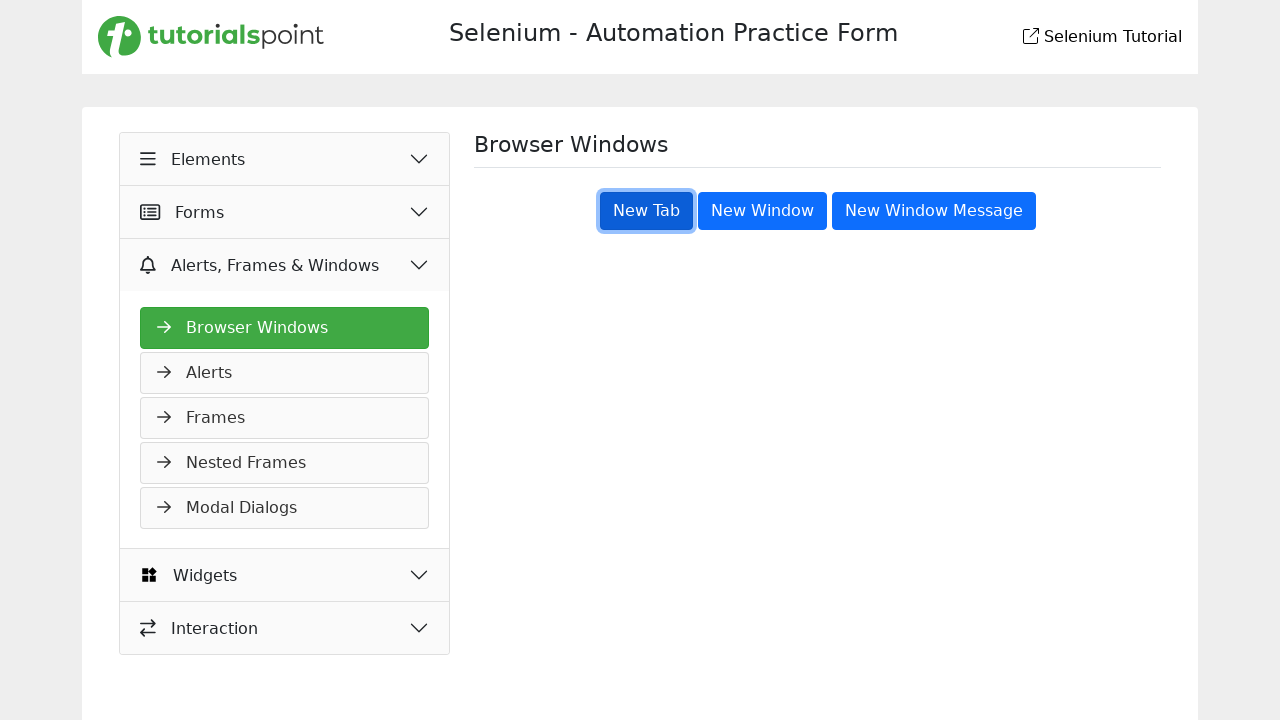

Switched to new tab
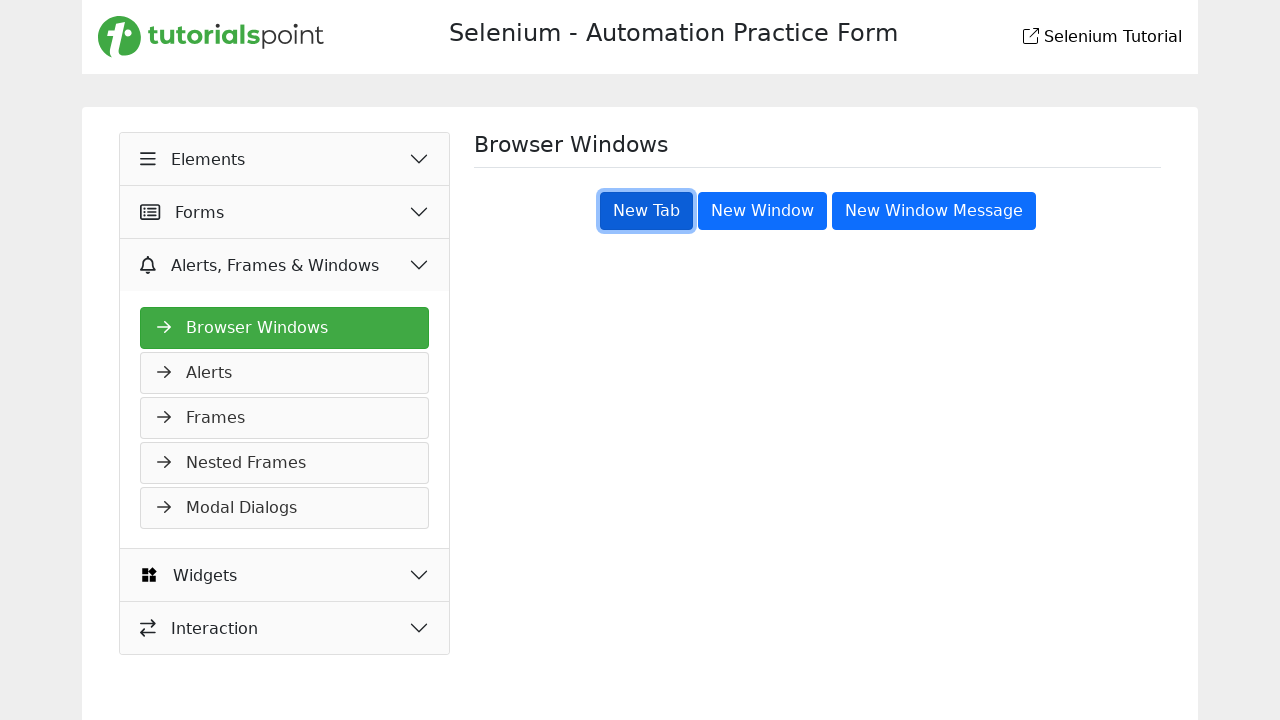

Extracted text from new tab: 'New Tab'
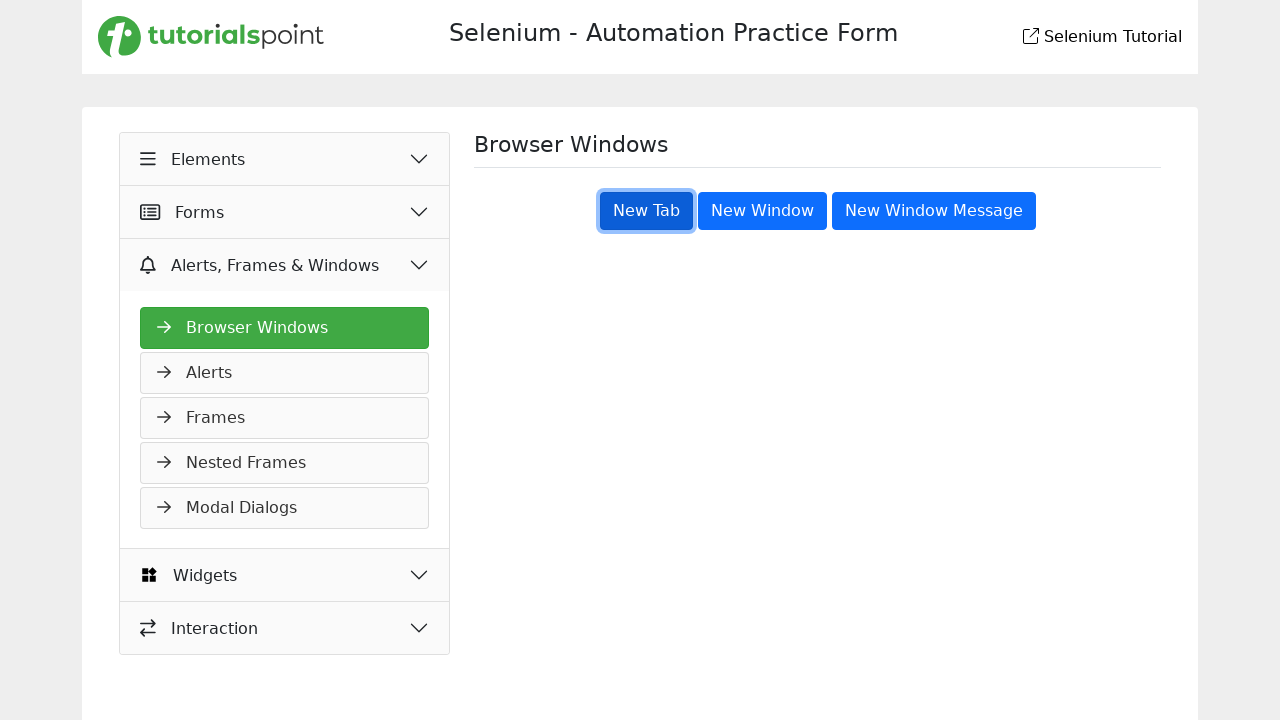

Clicked 'New Window' button to open a new window at (762, 211) on xpath=//div/button[text() = 'New Window']
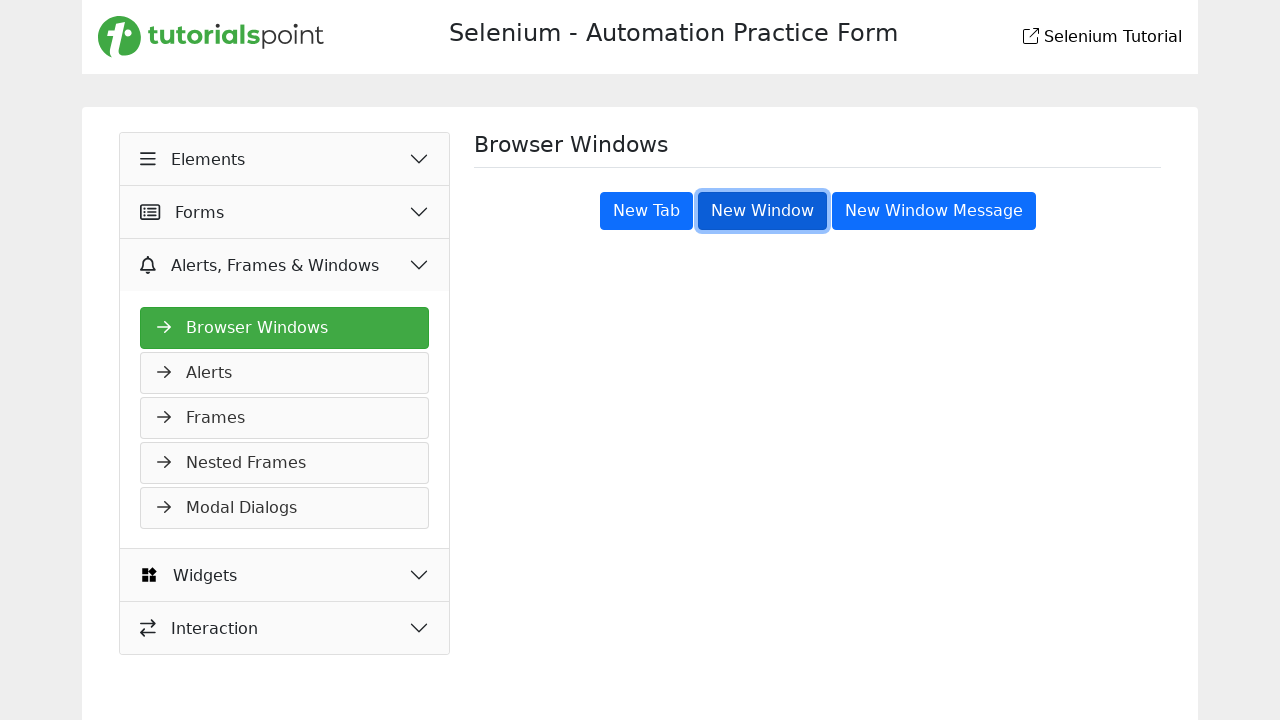

Waited for new window to load
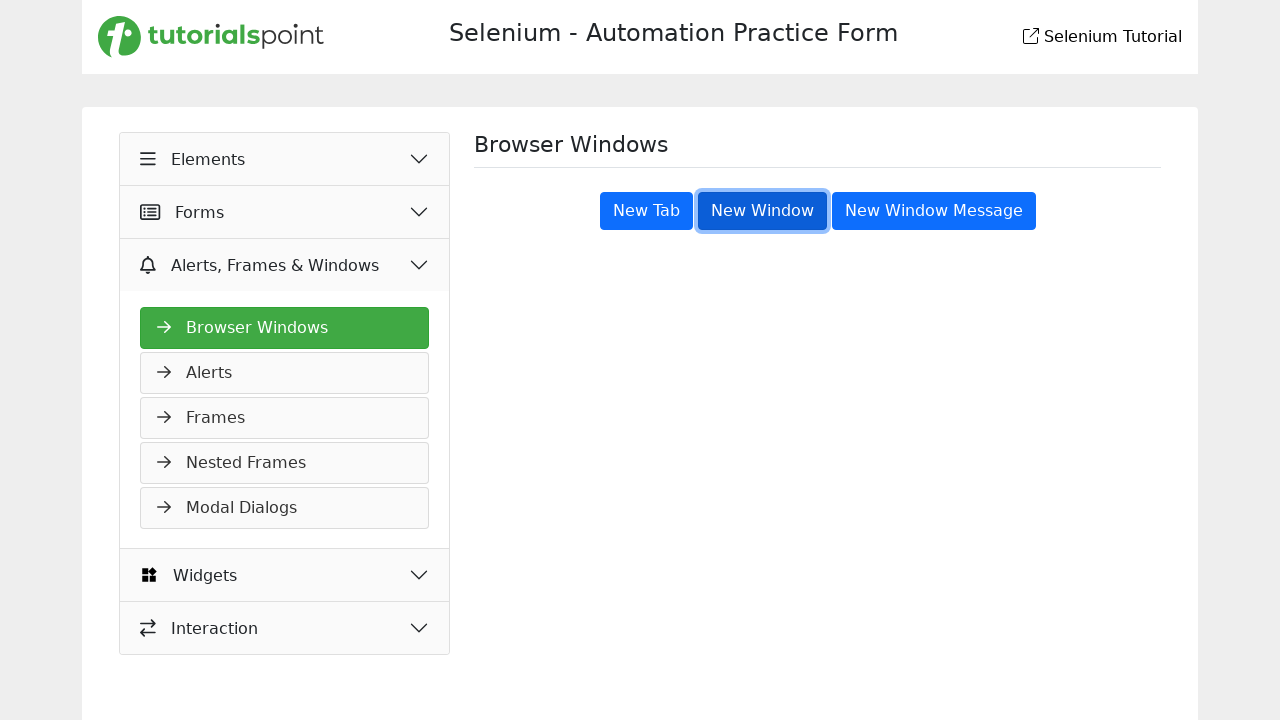

Switched to new window
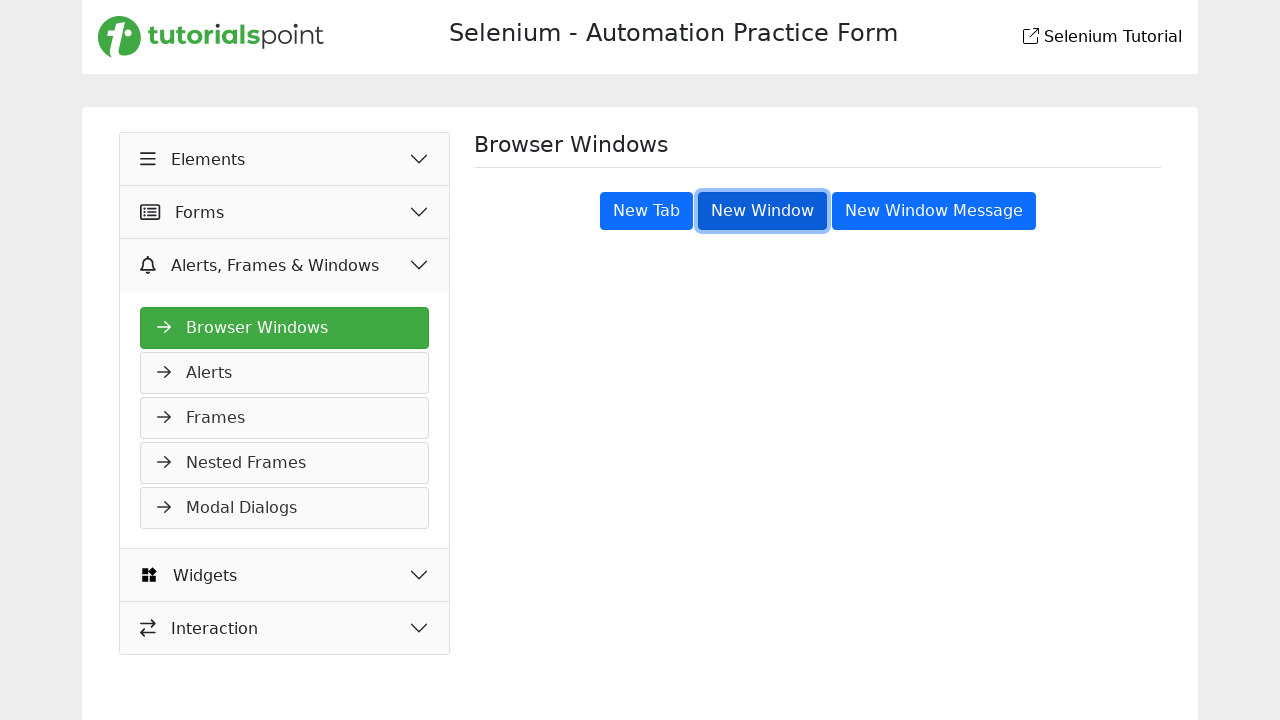

Extracted text from new window: 'New Window'
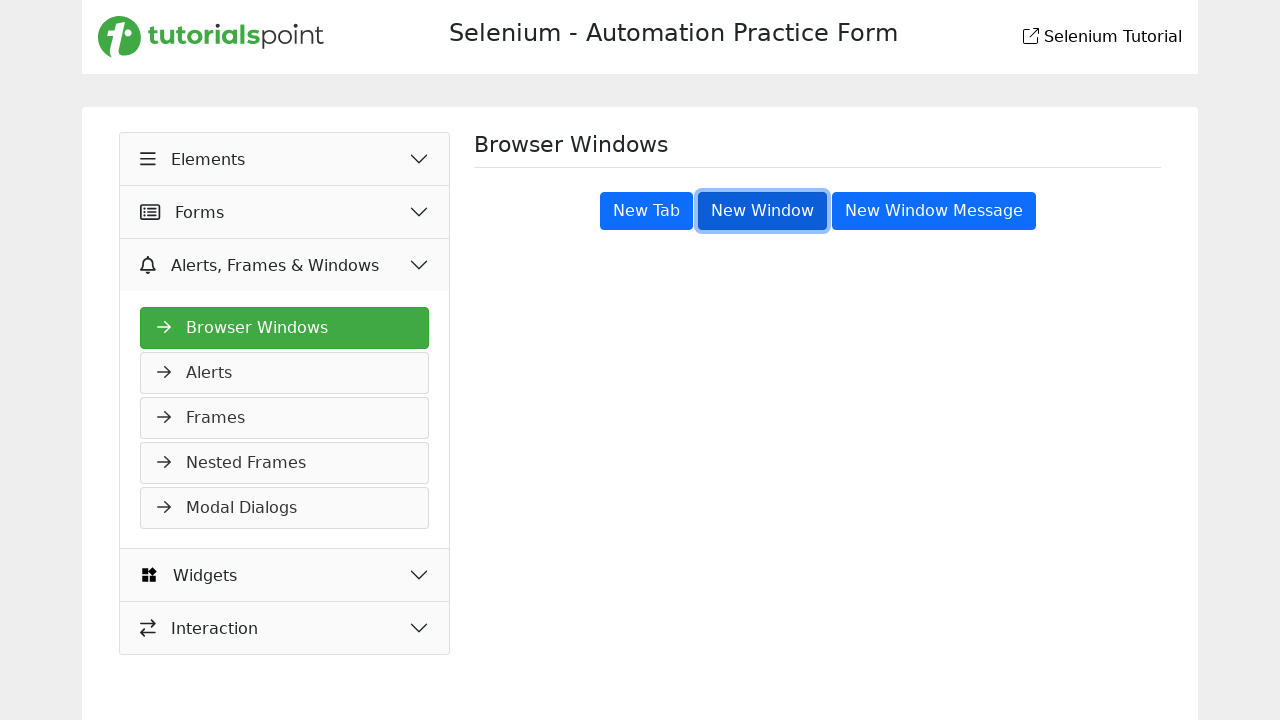

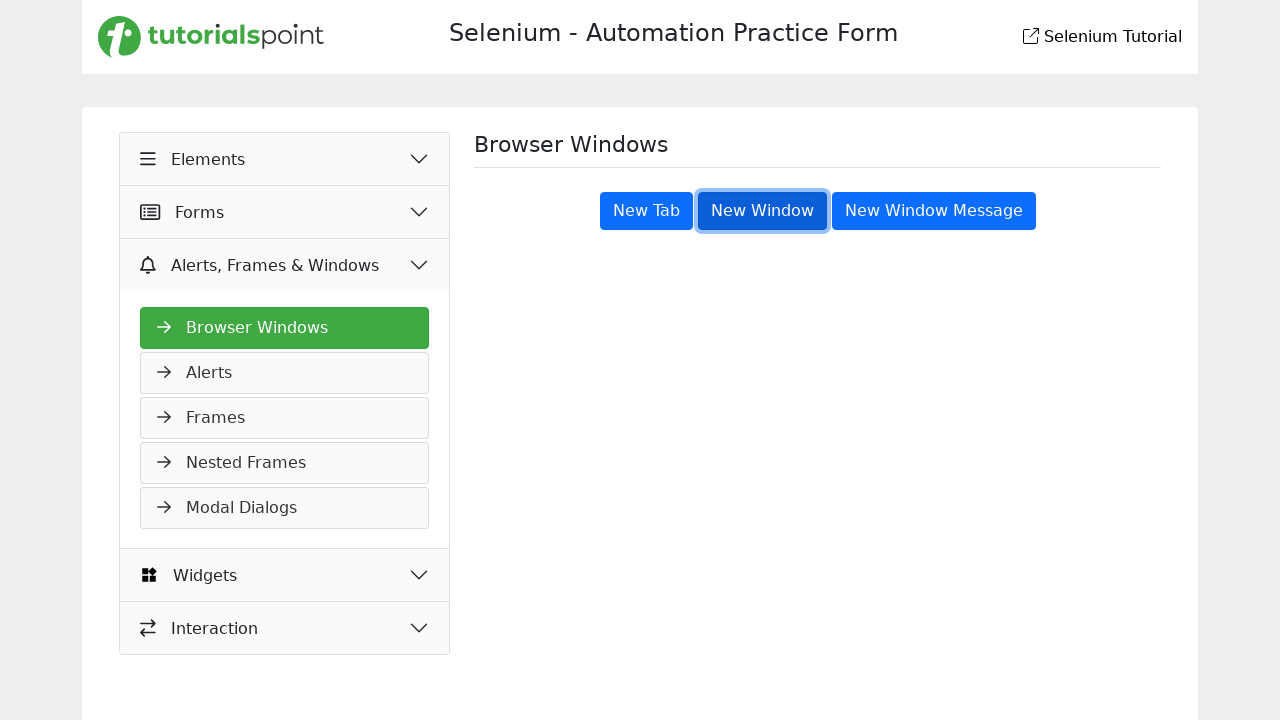